Tests a static dropdown interaction by clicking on the passenger info dropdown and incrementing the adult passenger count multiple times using loop-based clicking.

Starting URL: https://rahulshettyacademy.com/dropdownsPractise/

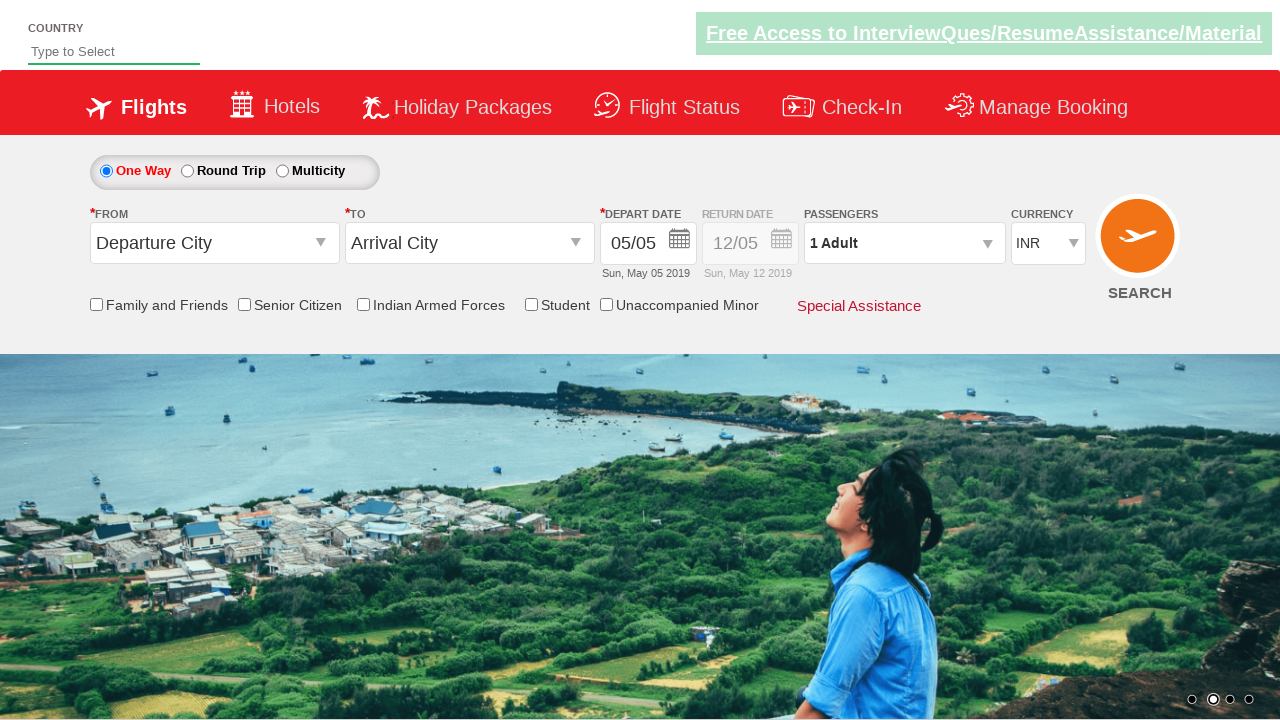

Clicked on passenger info dropdown to open it at (904, 243) on #divpaxinfo
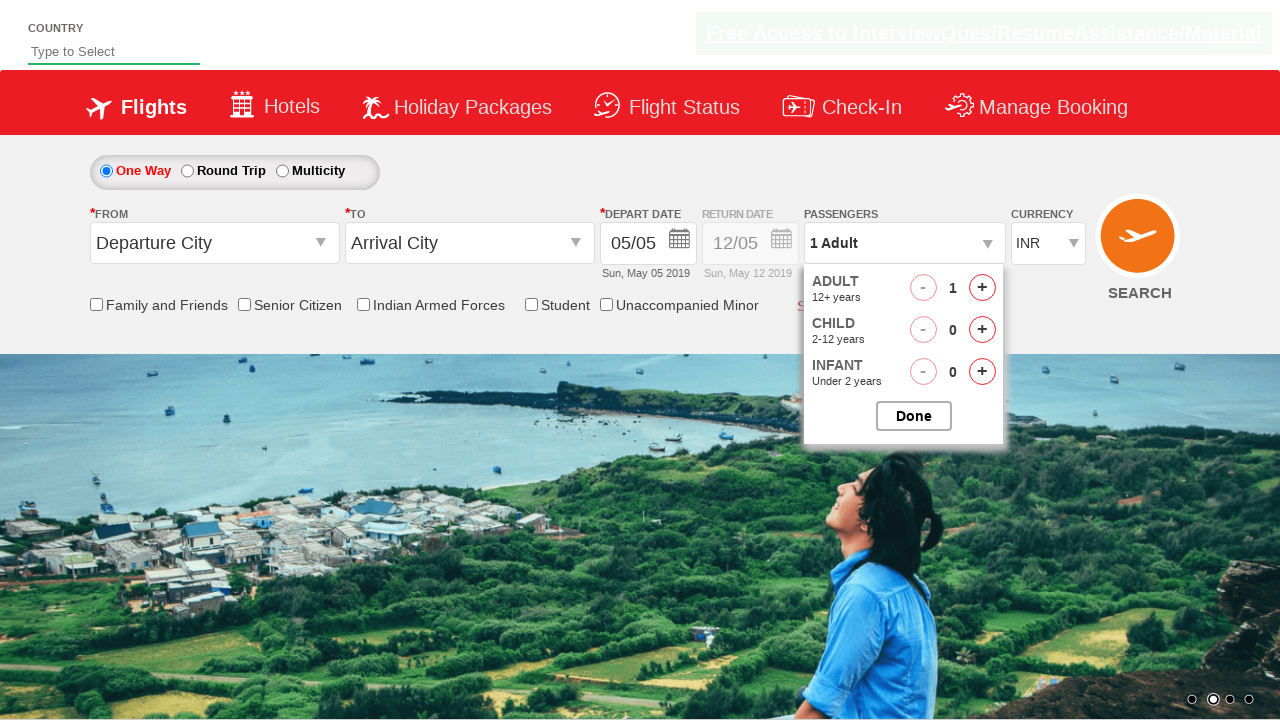

Waited 2000ms for dropdown to be visible
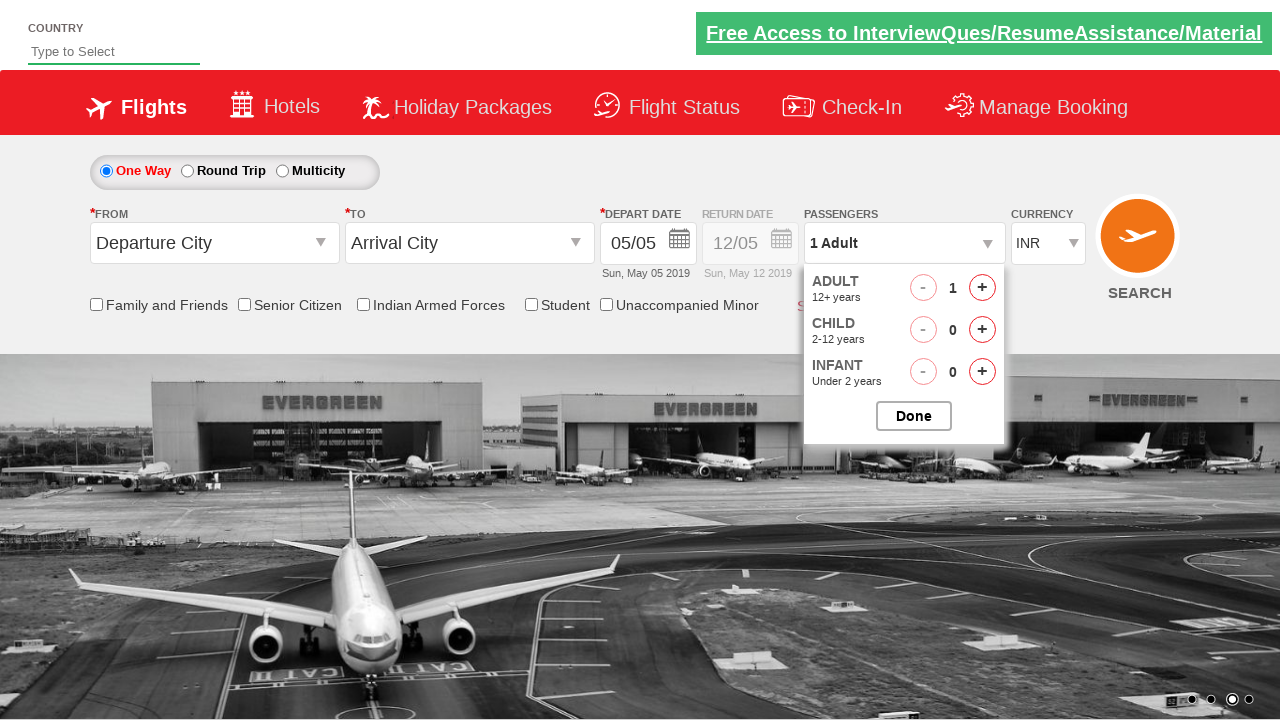

Clicked increment adult button (iteration 1 of 4) at (982, 288) on #hrefIncAdt
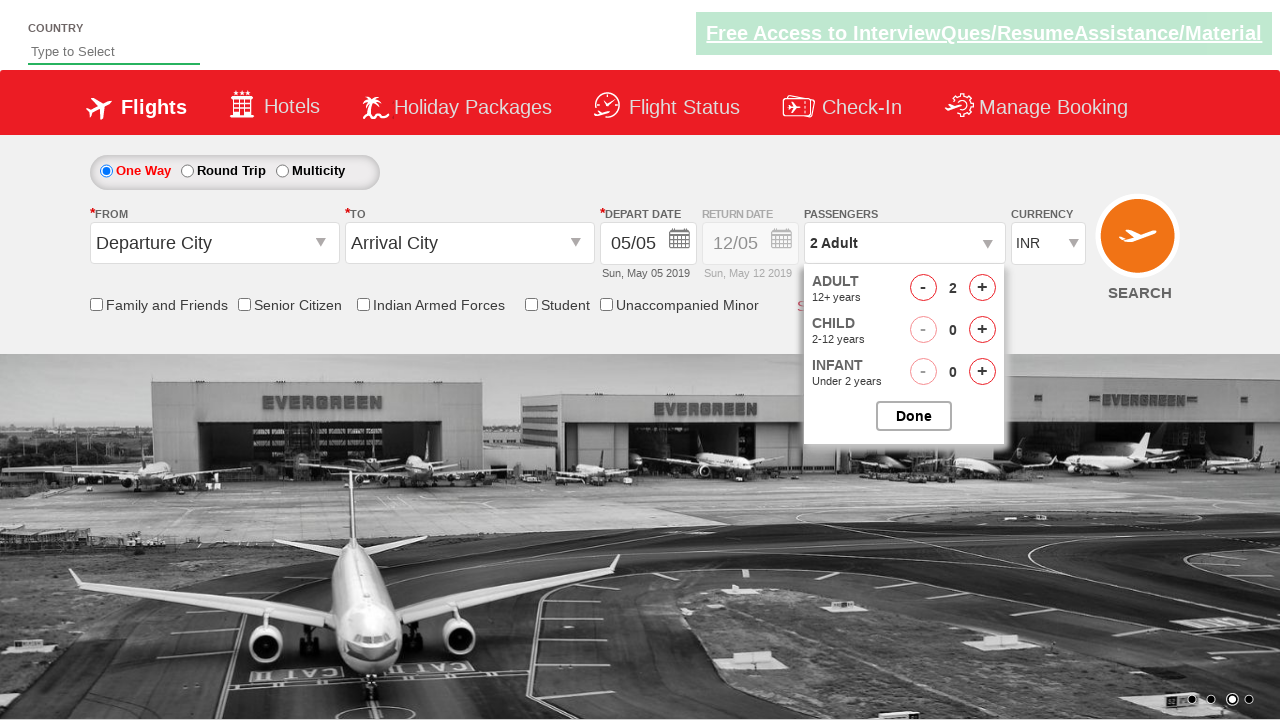

Clicked increment adult button (iteration 2 of 4) at (982, 288) on #hrefIncAdt
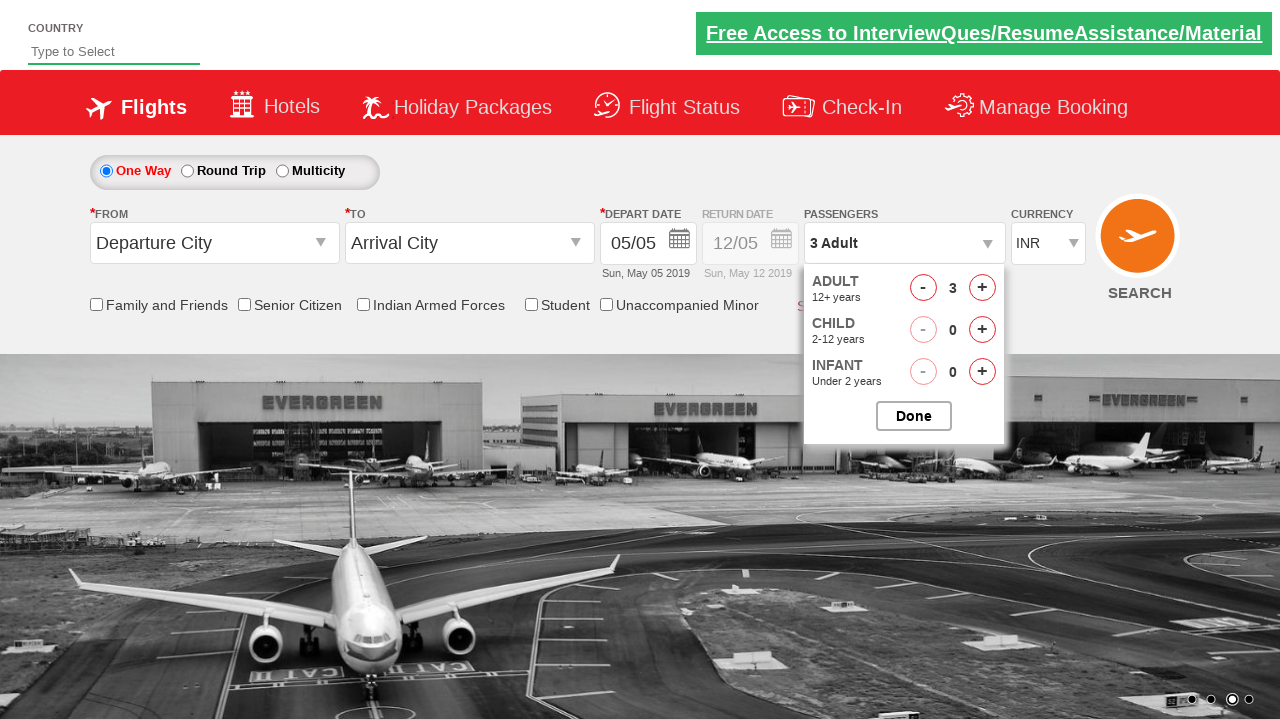

Clicked increment adult button (iteration 3 of 4) at (982, 288) on #hrefIncAdt
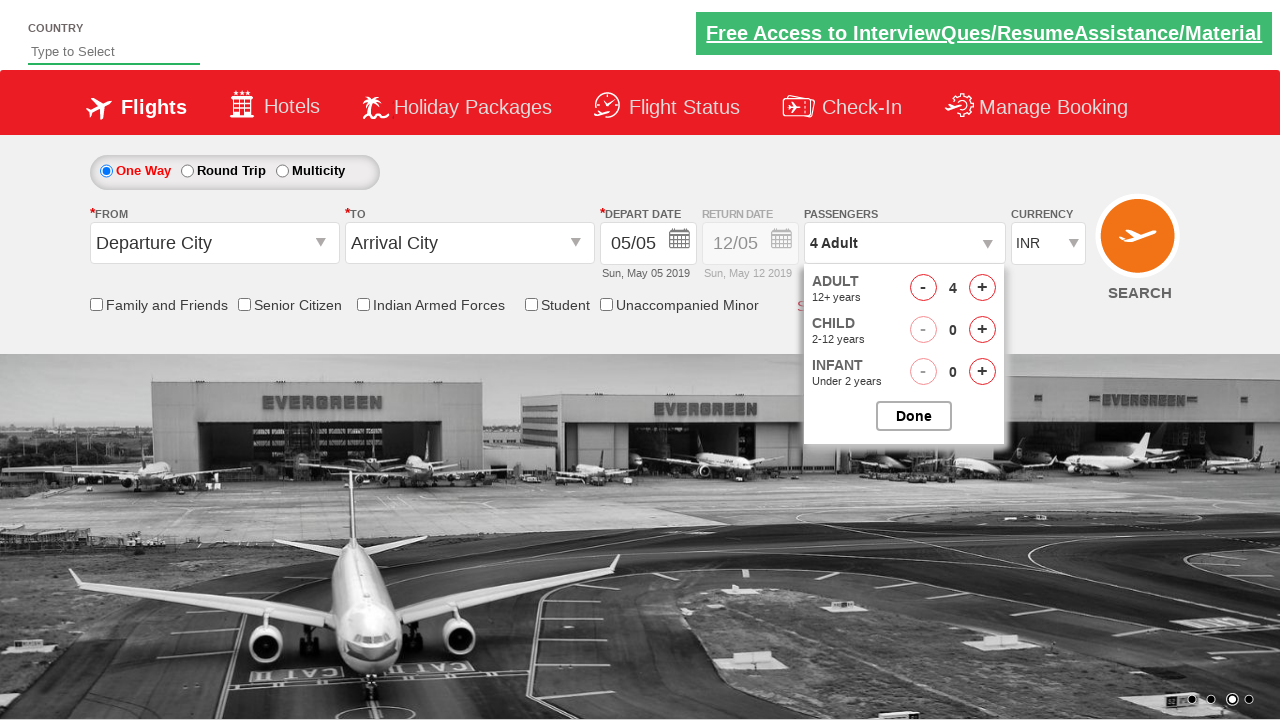

Clicked increment adult button (iteration 4 of 4) at (982, 288) on #hrefIncAdt
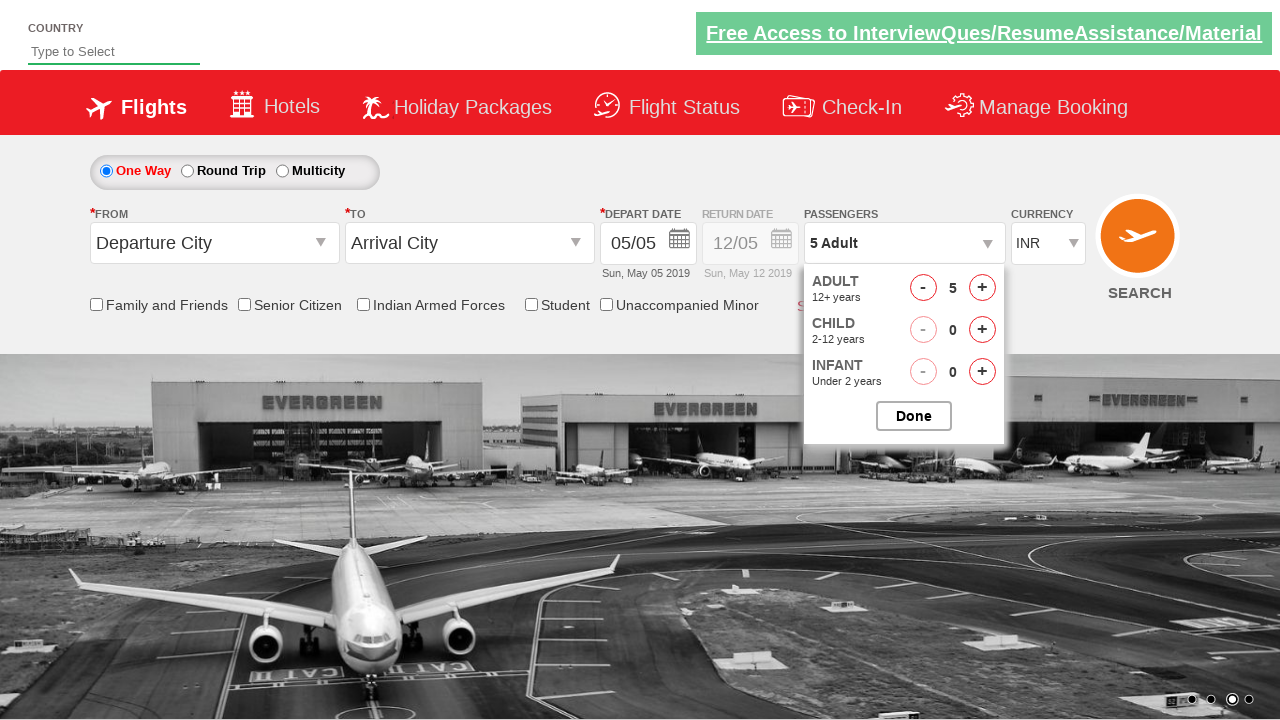

Clicked increment adult button (iteration 1 of 3) at (982, 288) on #hrefIncAdt
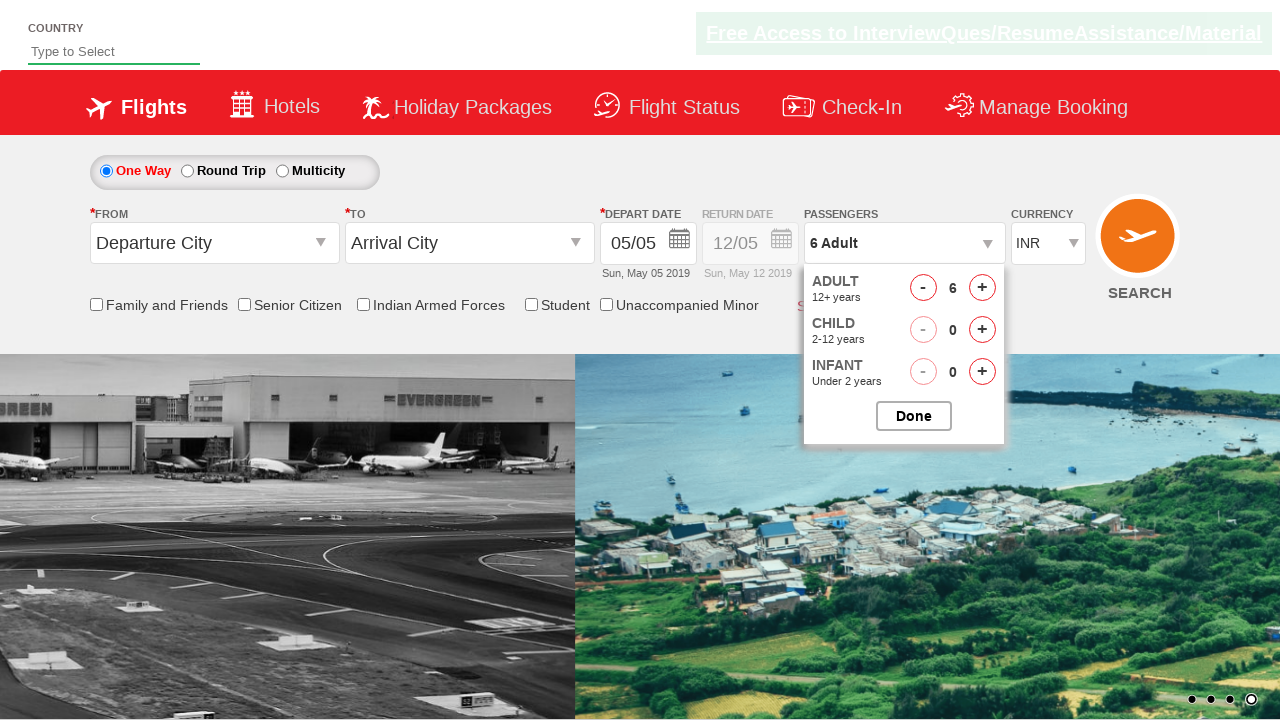

Clicked increment adult button (iteration 2 of 3) at (982, 288) on #hrefIncAdt
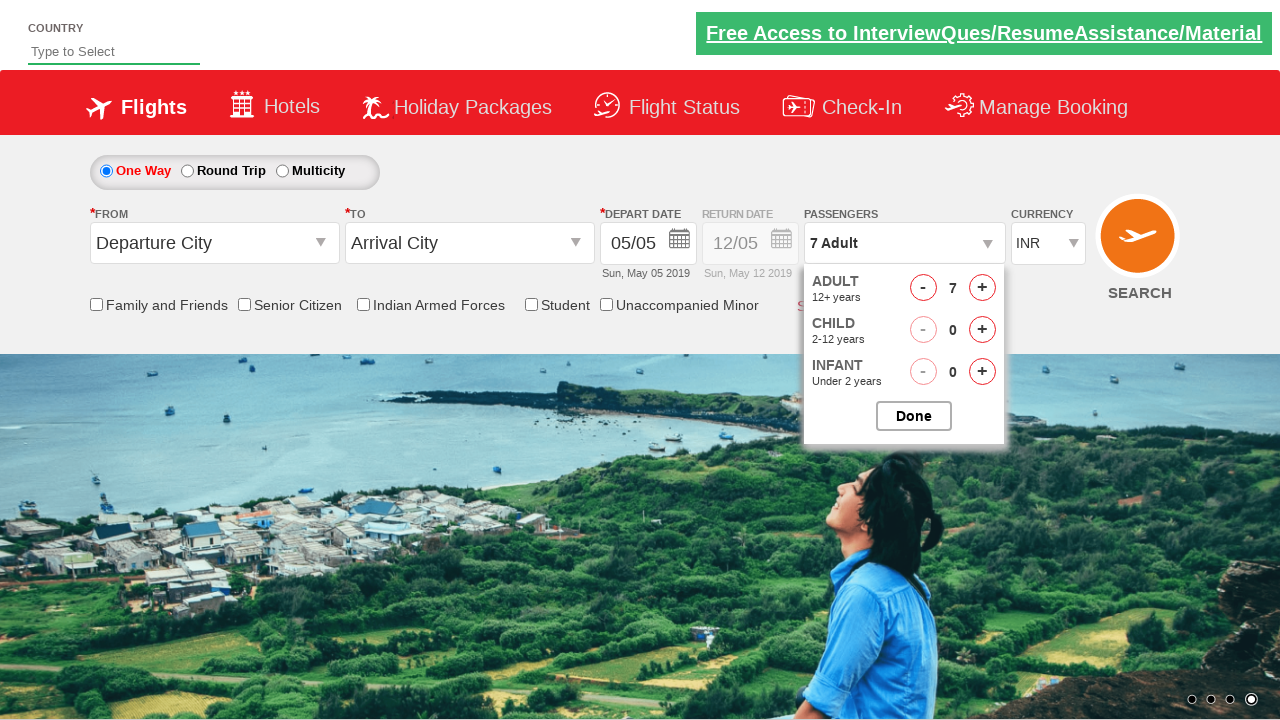

Clicked increment adult button (iteration 3 of 3) at (982, 288) on #hrefIncAdt
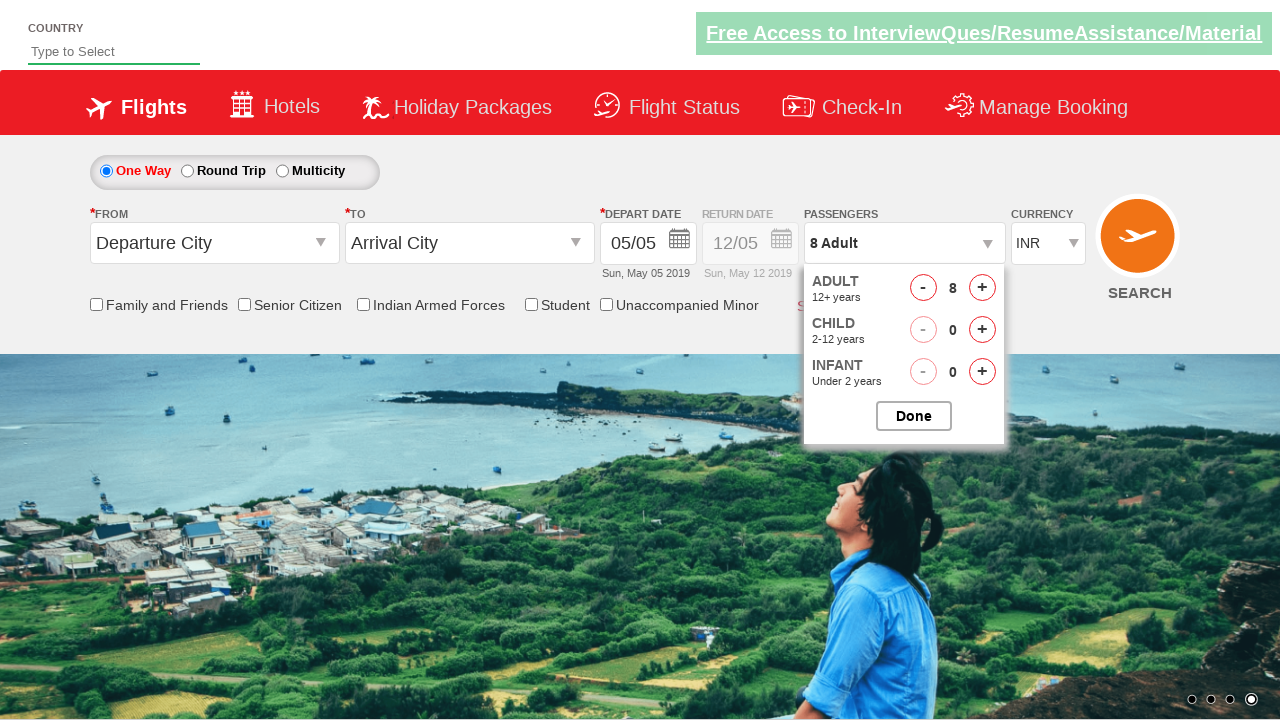

Verified passenger info element is visible after updates
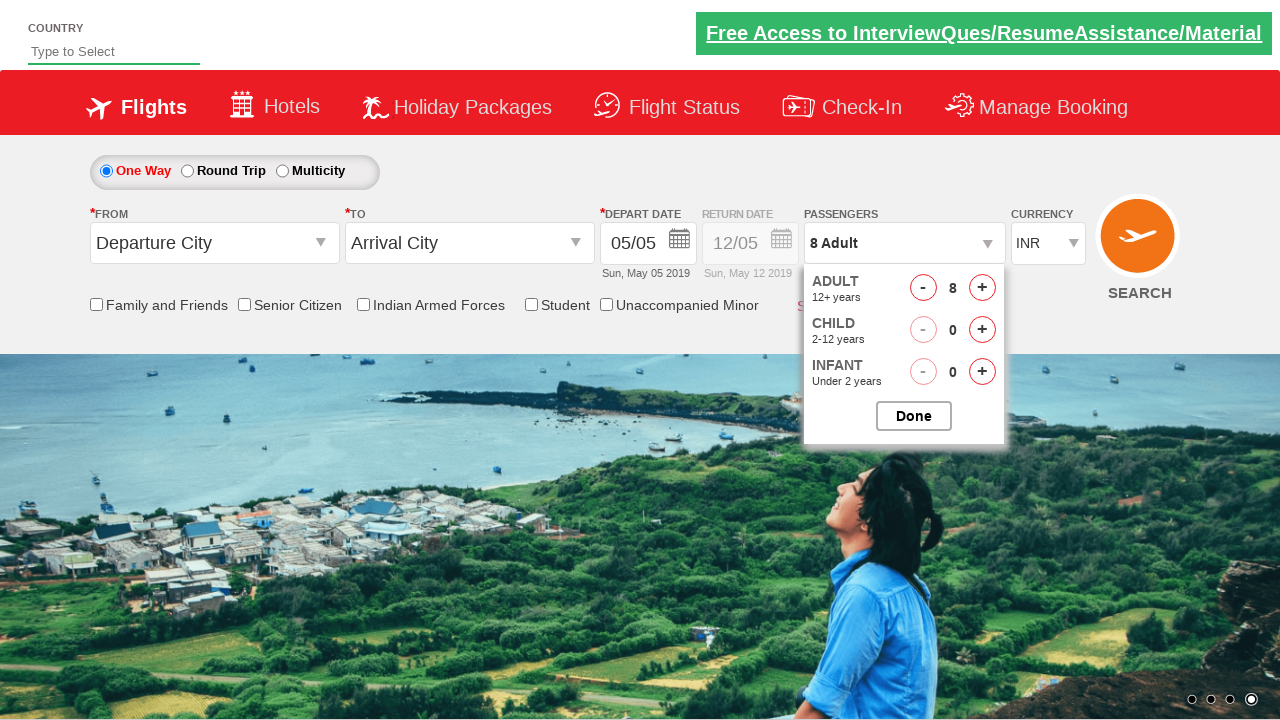

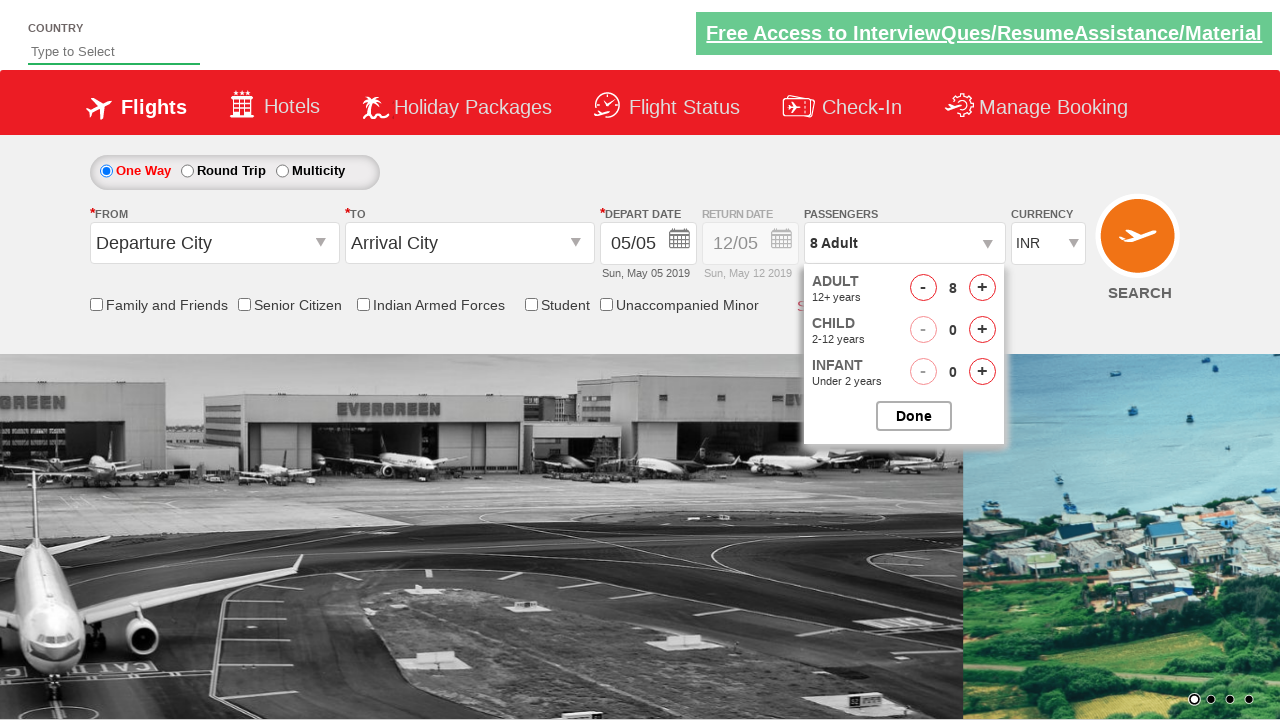